Tests the date picker by clicking on the date input and selecting a specific day (20th) from the calendar

Starting URL: https://www.oanda.com/currency-converter/en/?from=EUR&to=USD&amount=1

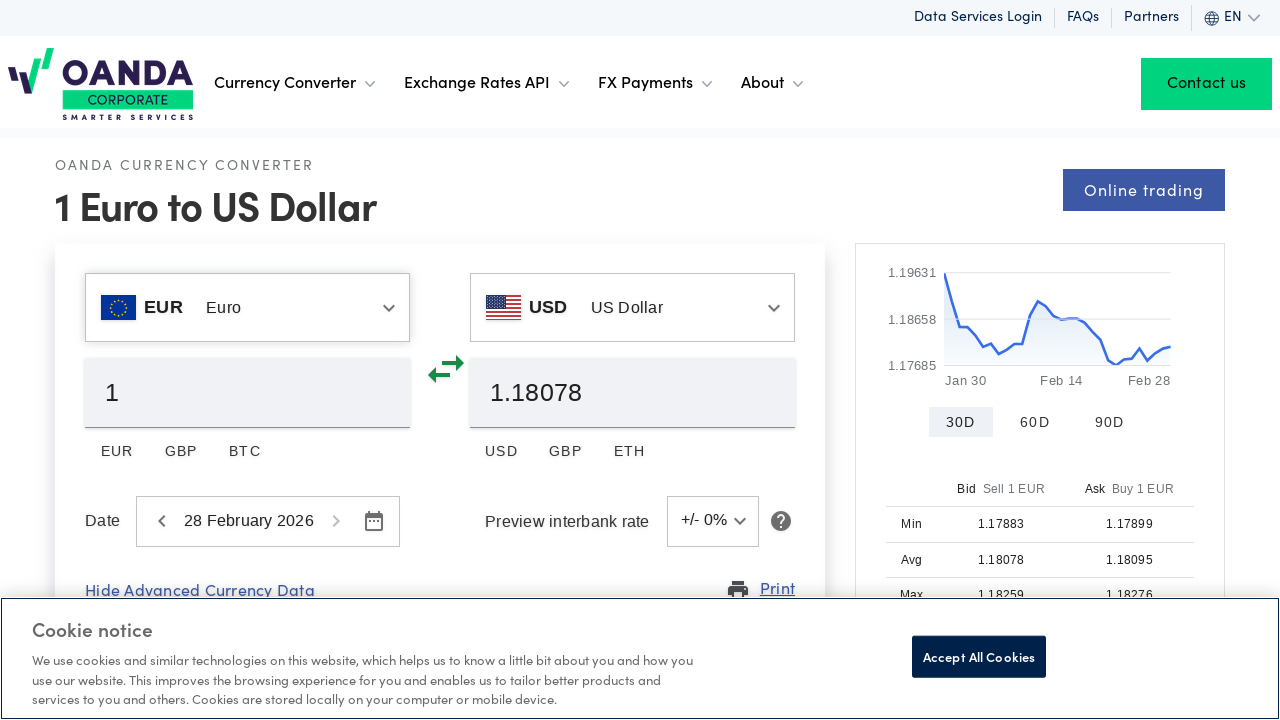

Date picker input field became visible
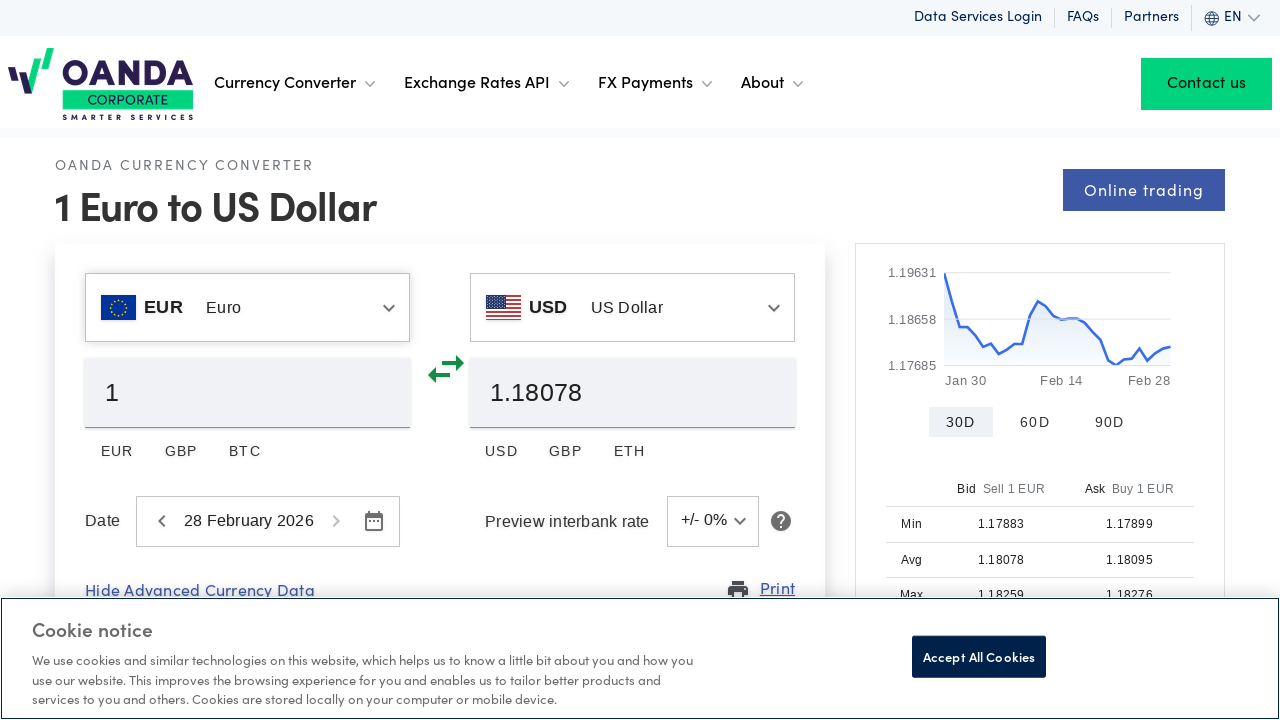

Clicked on the date picker input to open calendar at (249, 521) on div.react-datepicker__input-container input
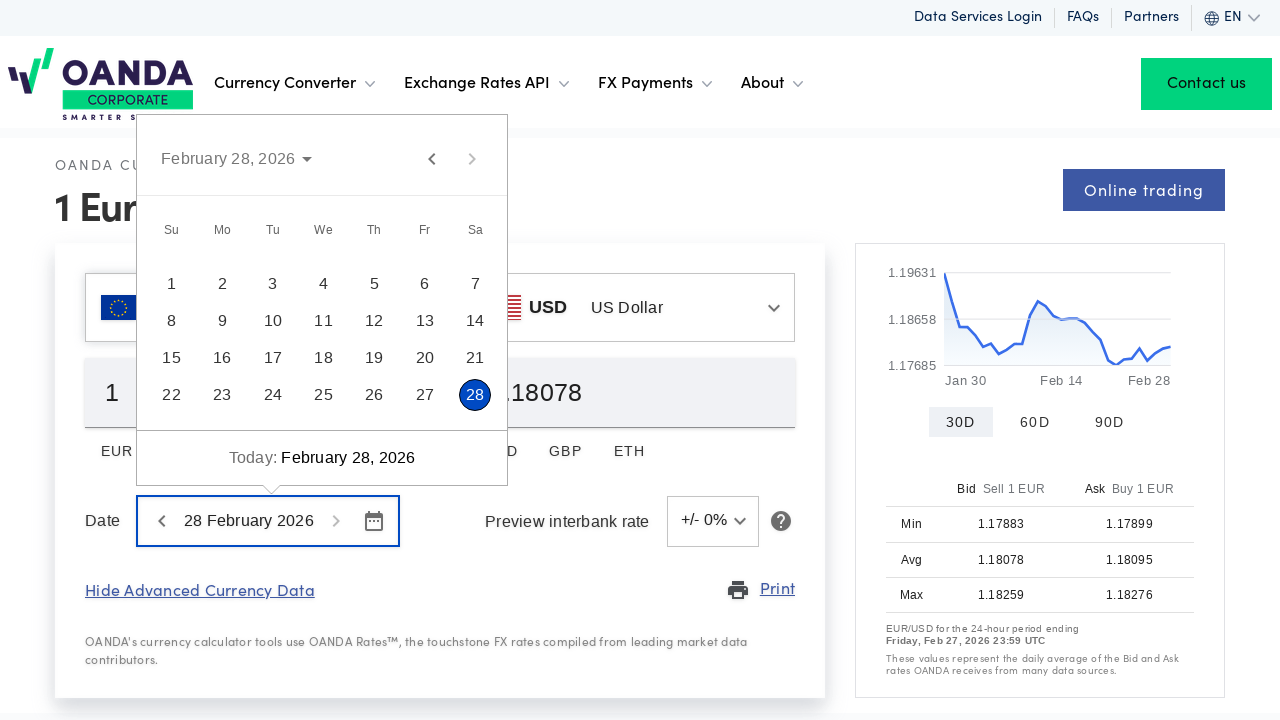

Calendar week selector appeared
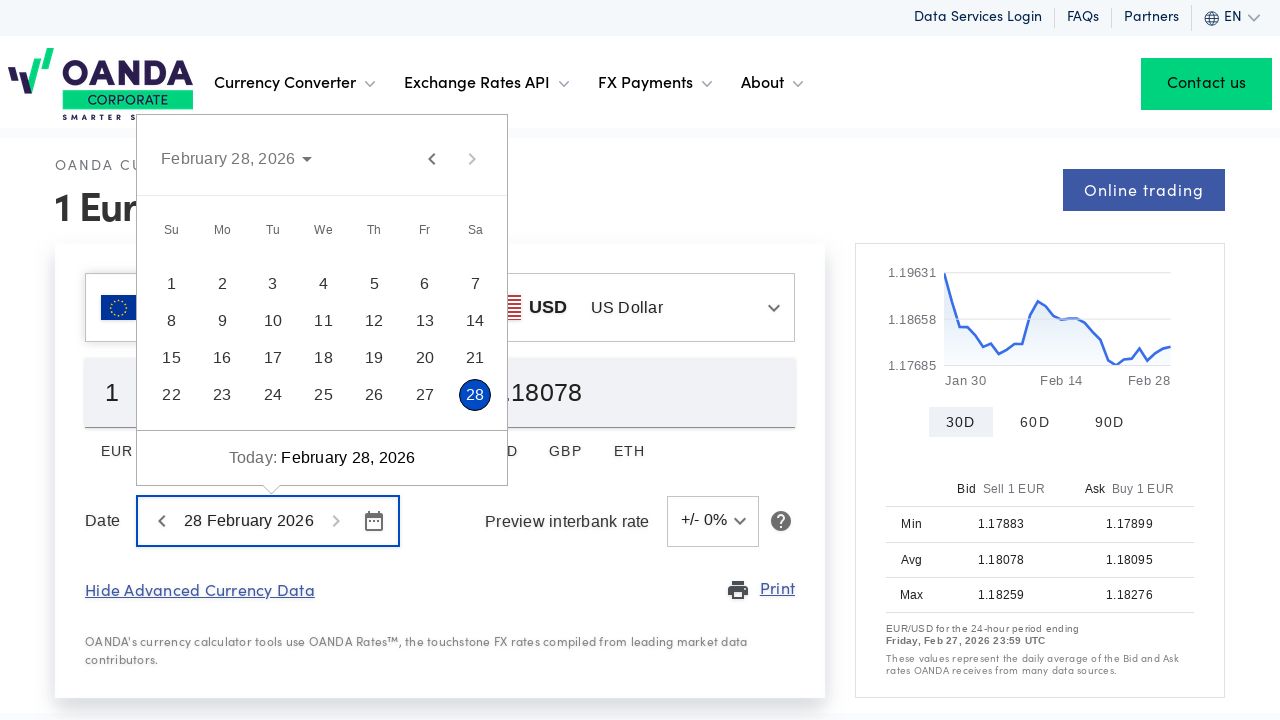

Clicked on day 20 from the calendar at (425, 358) on div.react-datepicker__week div[class*='react-datepicker__day--020']
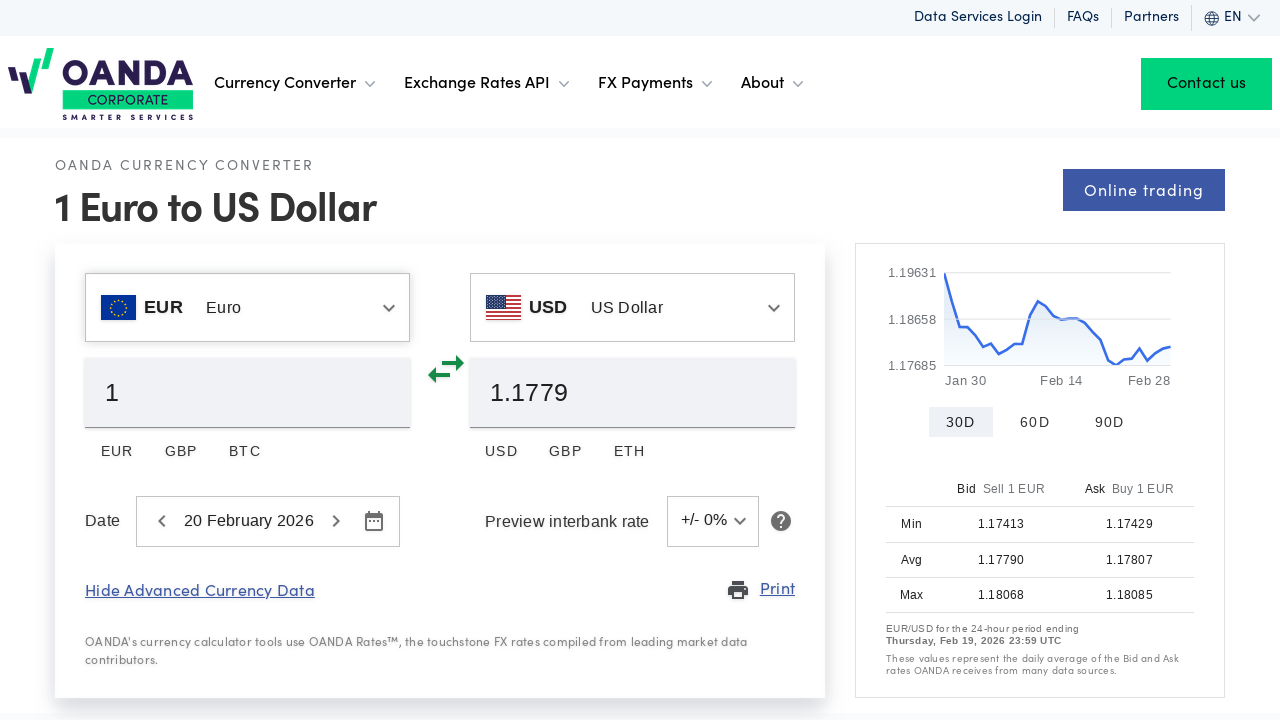

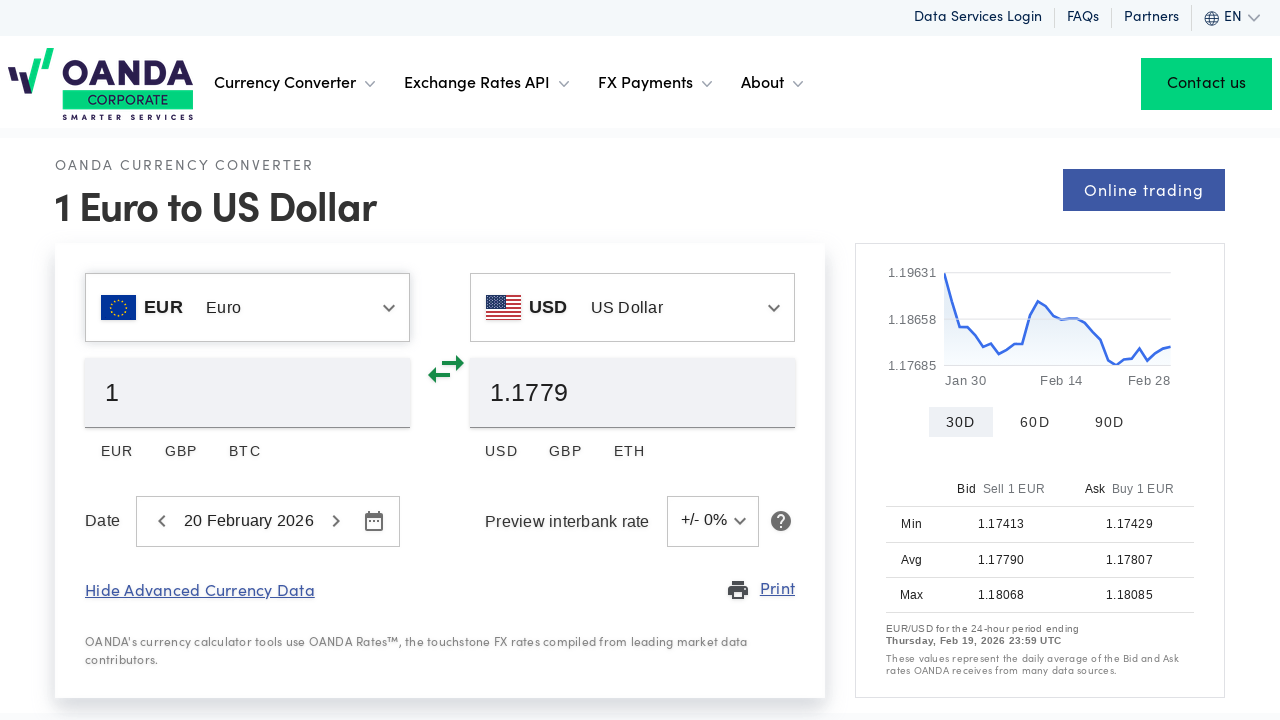